Navigates to ZeroBank login page and verifies the header text is displayed correctly

Starting URL: http://zero.webappsecurity.com/login.html

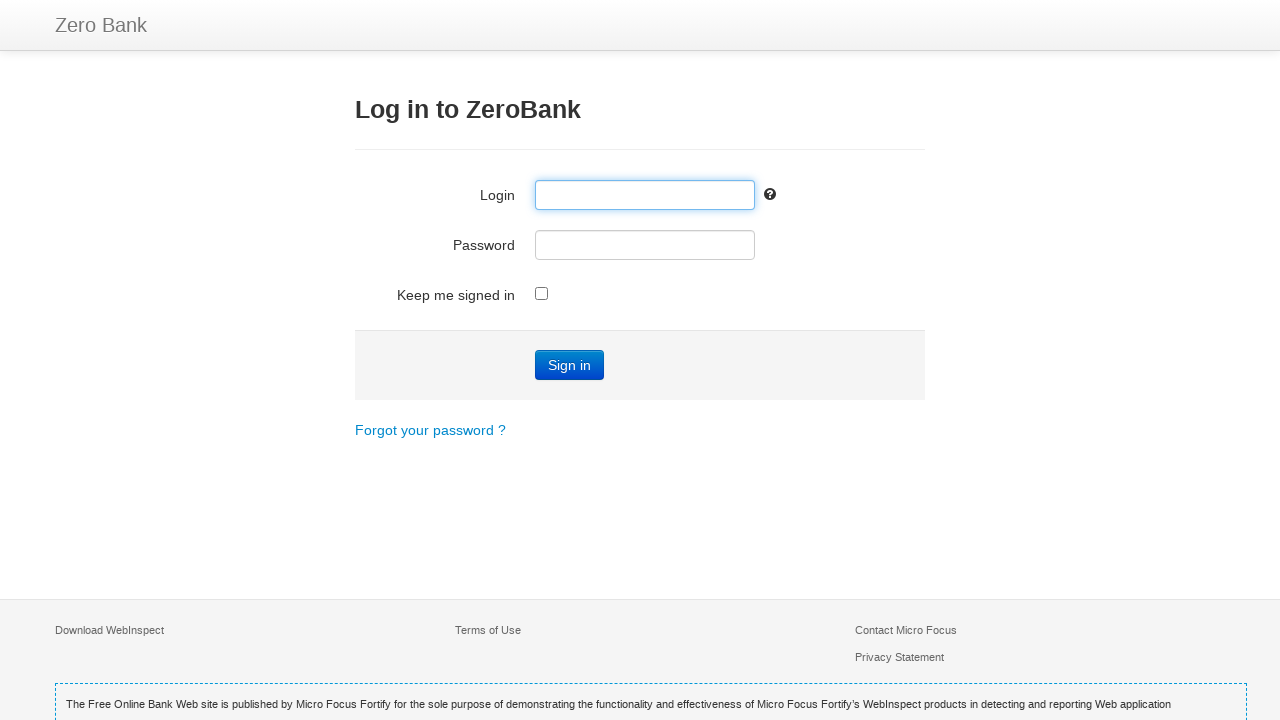

Navigated to ZeroBank login page
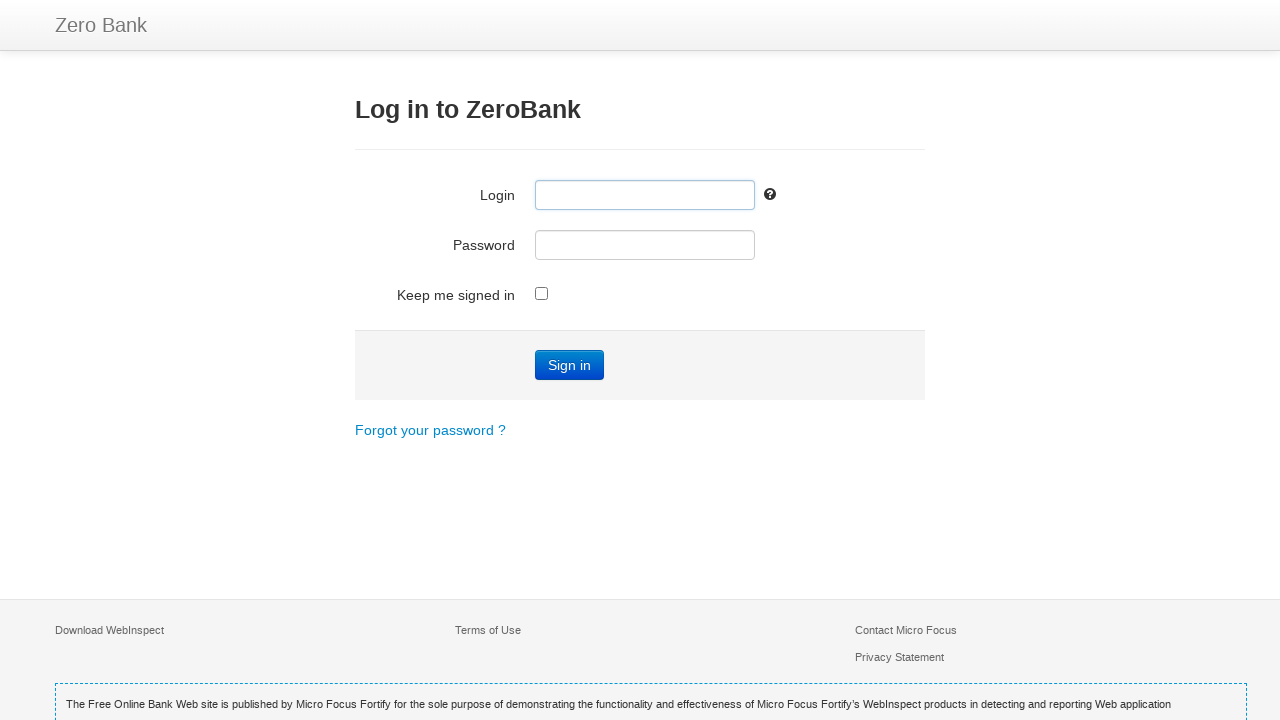

Located header element (h3)
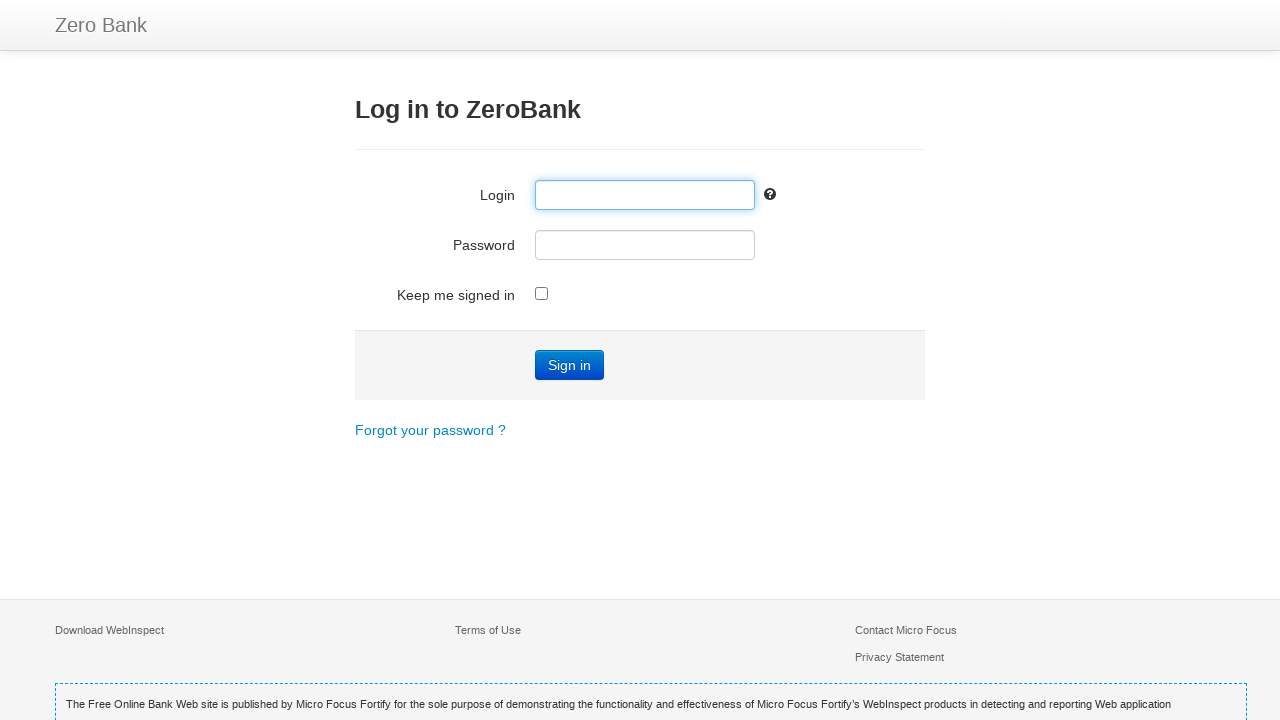

Retrieved header text: 'Log in to ZeroBank'
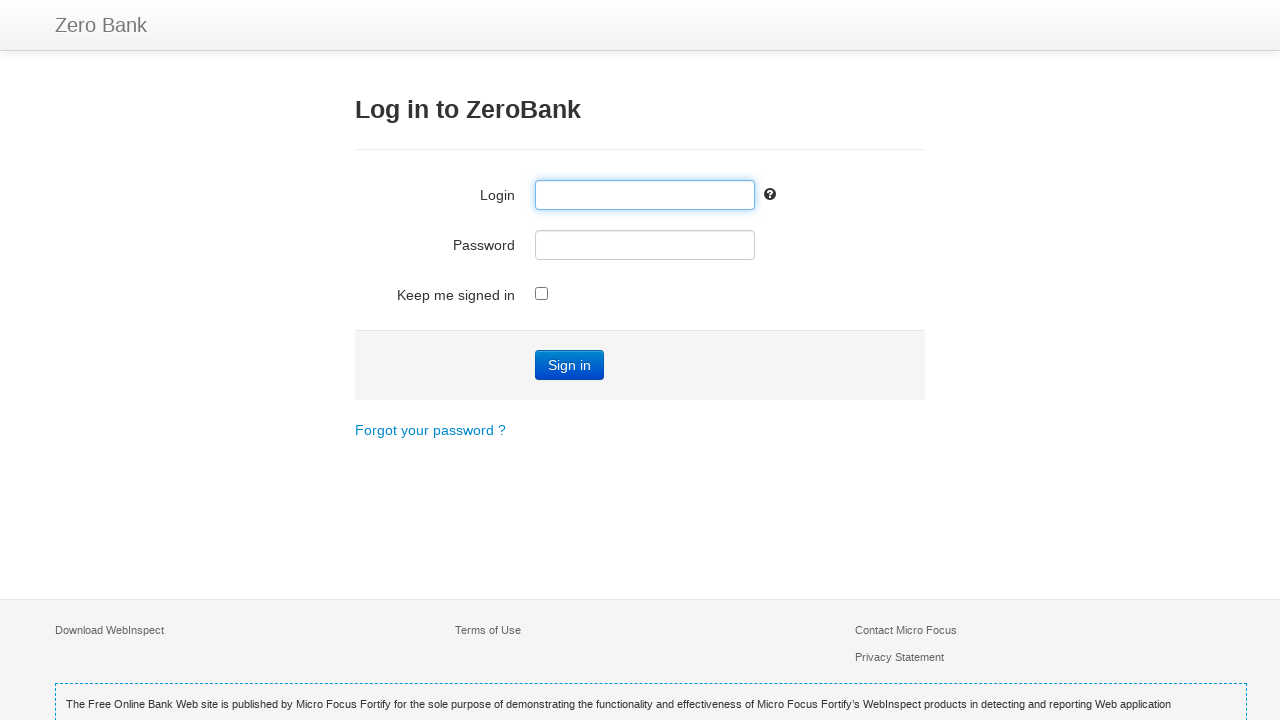

Verified header text matches expected 'Log in to ZeroBank'
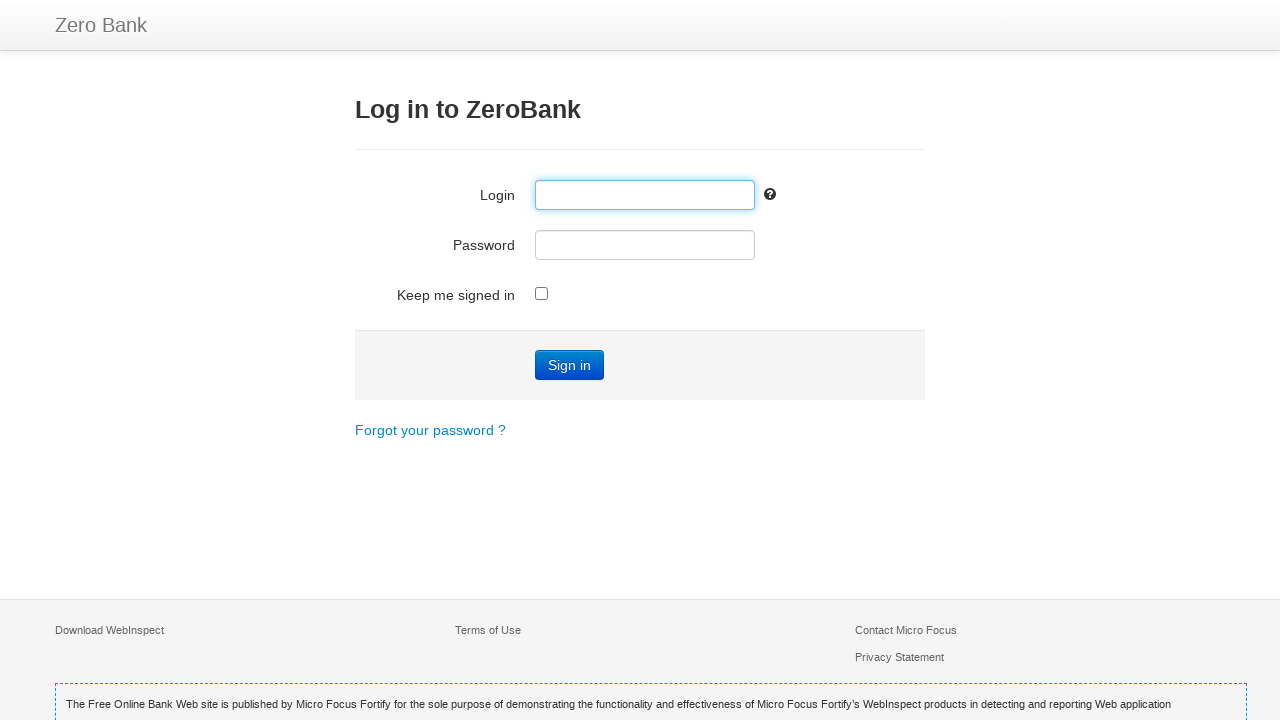

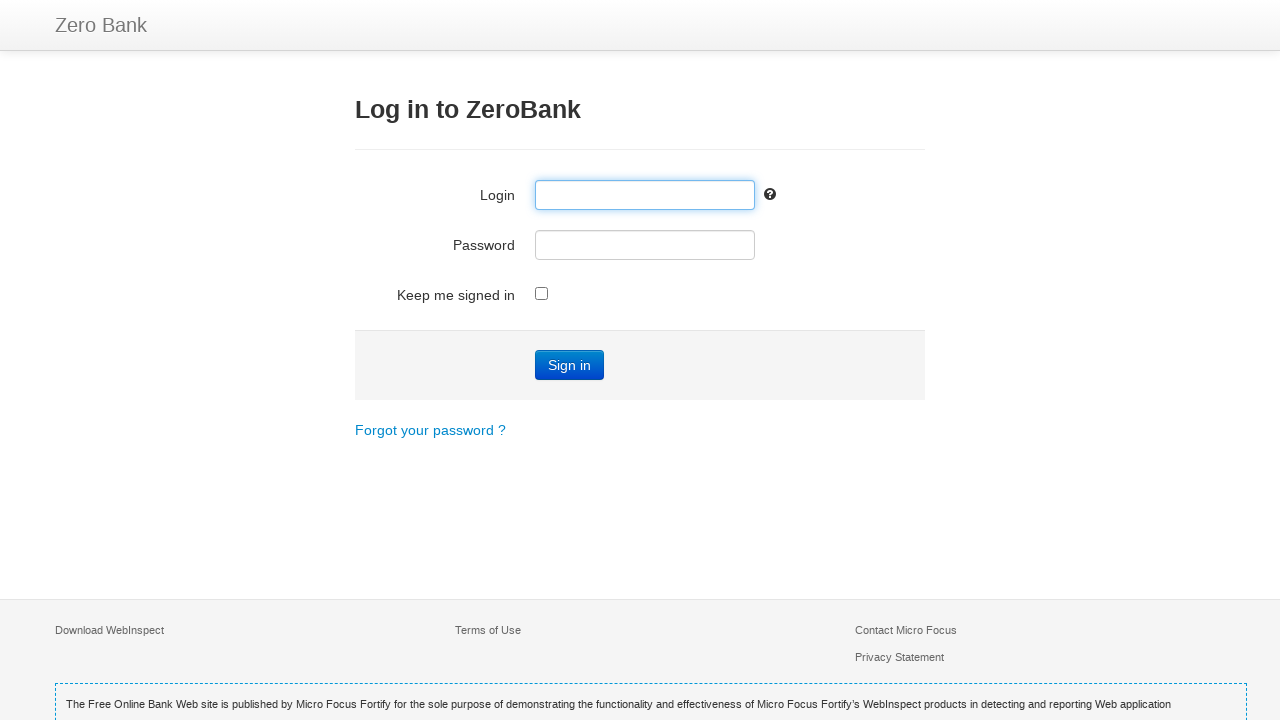